Tests basic browser navigation by visiting a page, navigating to another page, going back, and refreshing

Starting URL: https://rahulshettyacademy.com

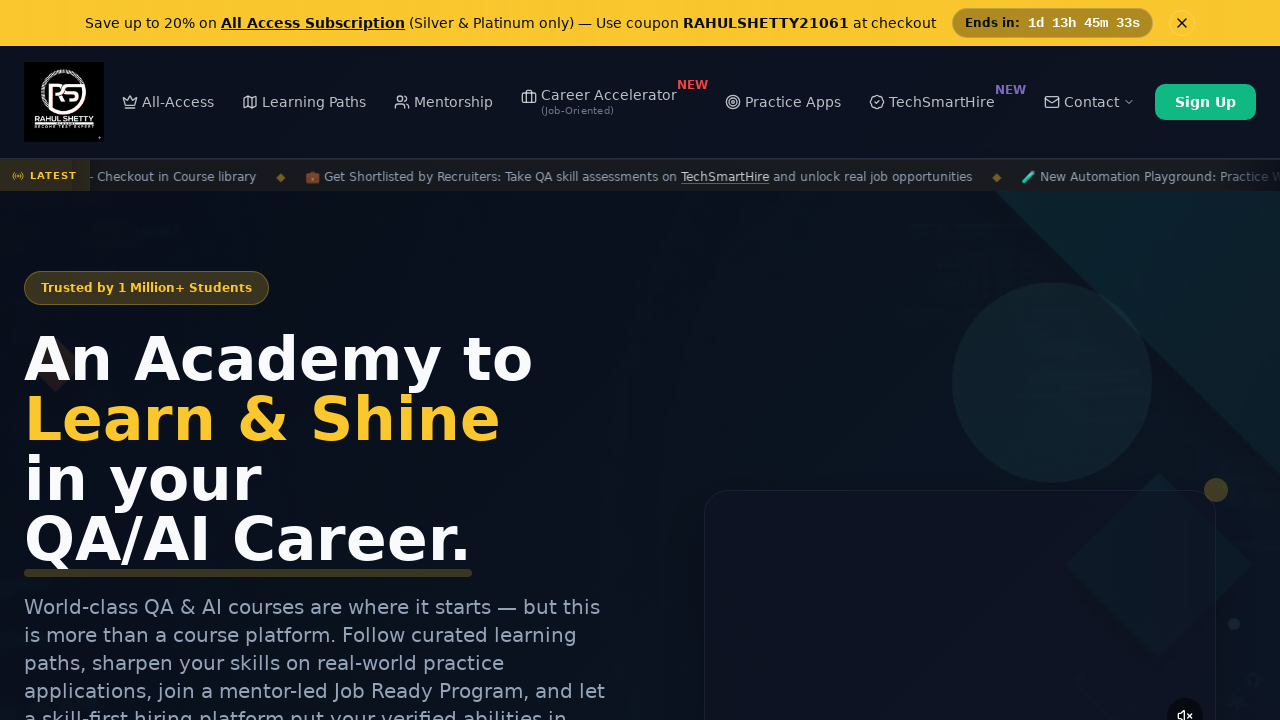

Navigated to Automation Practice page
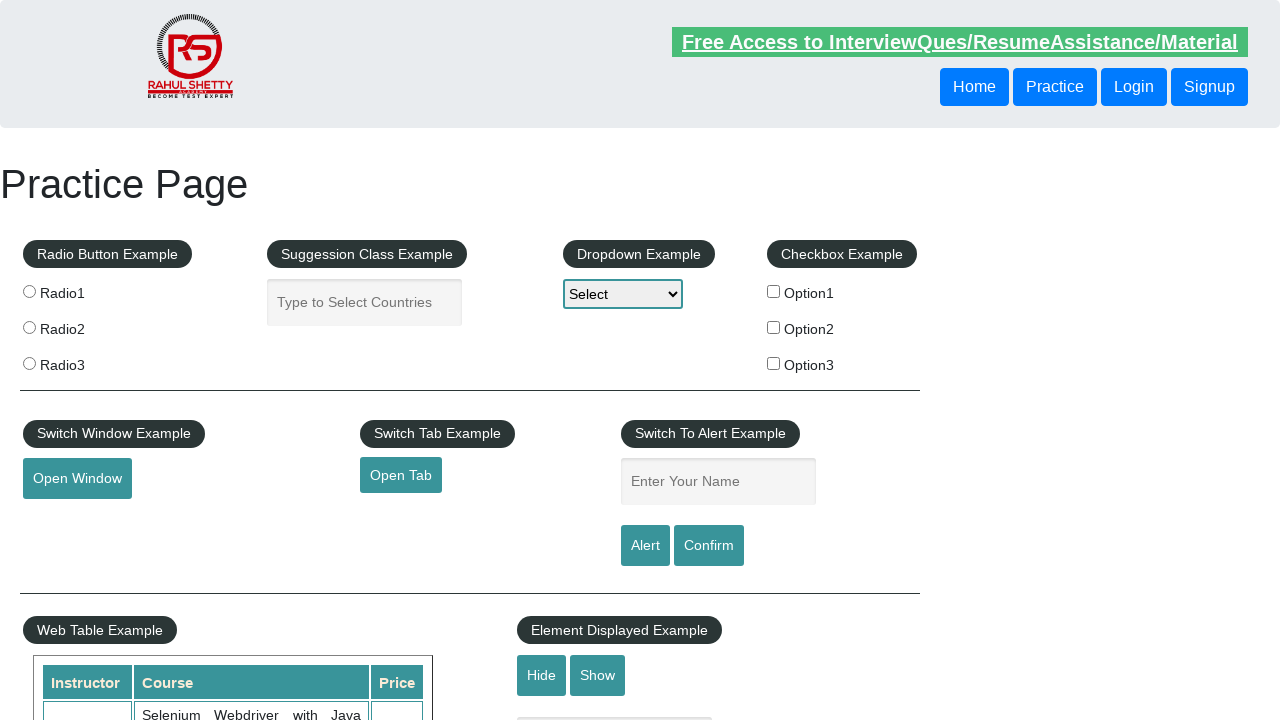

Navigated back to previous page
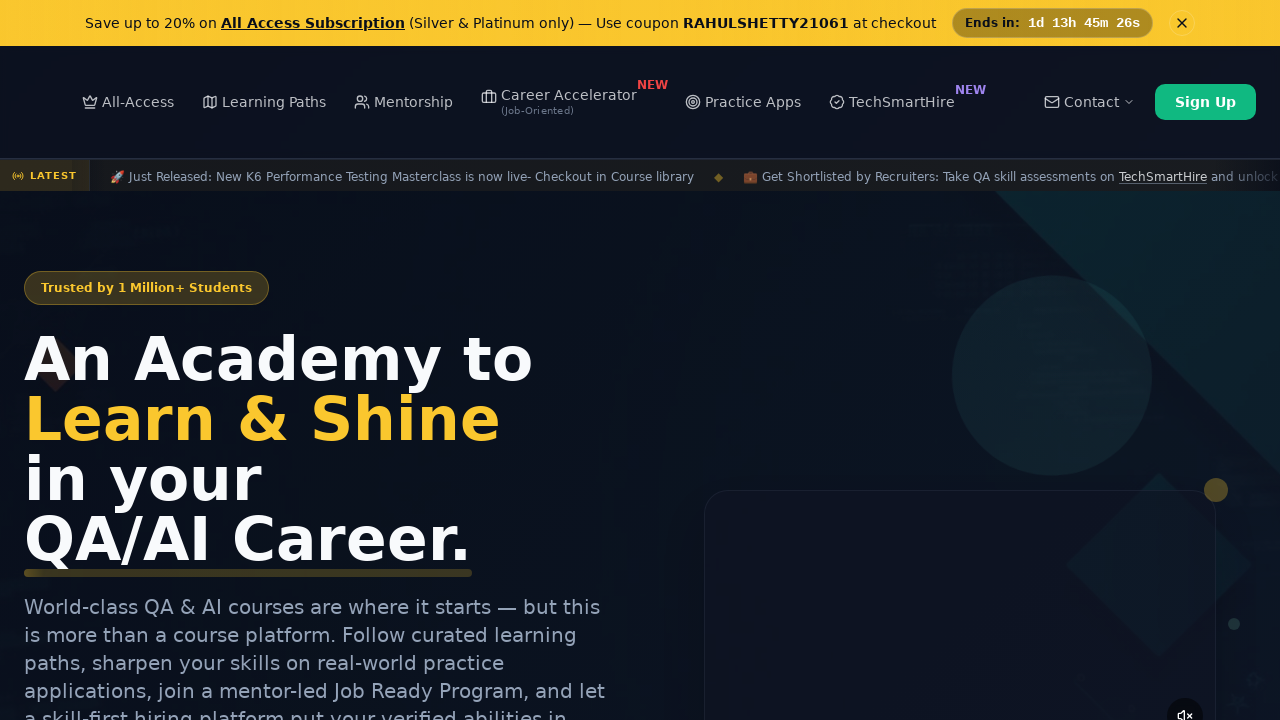

Refreshed the current page
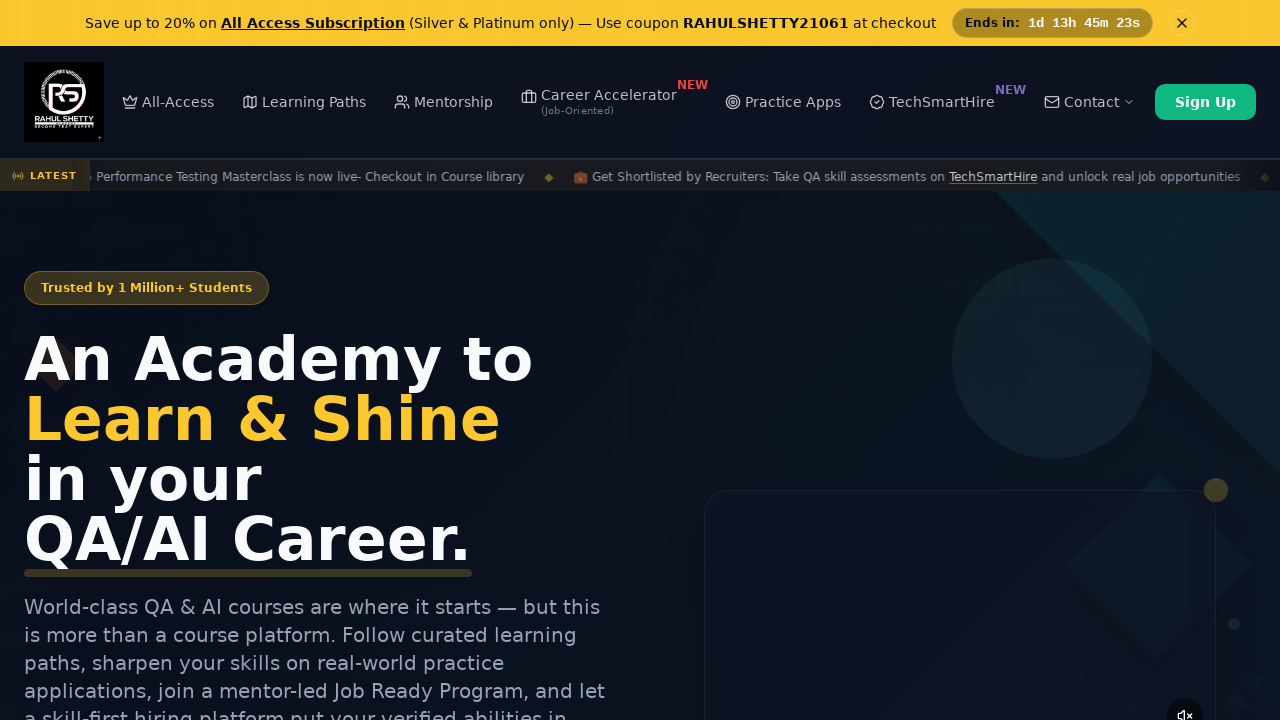

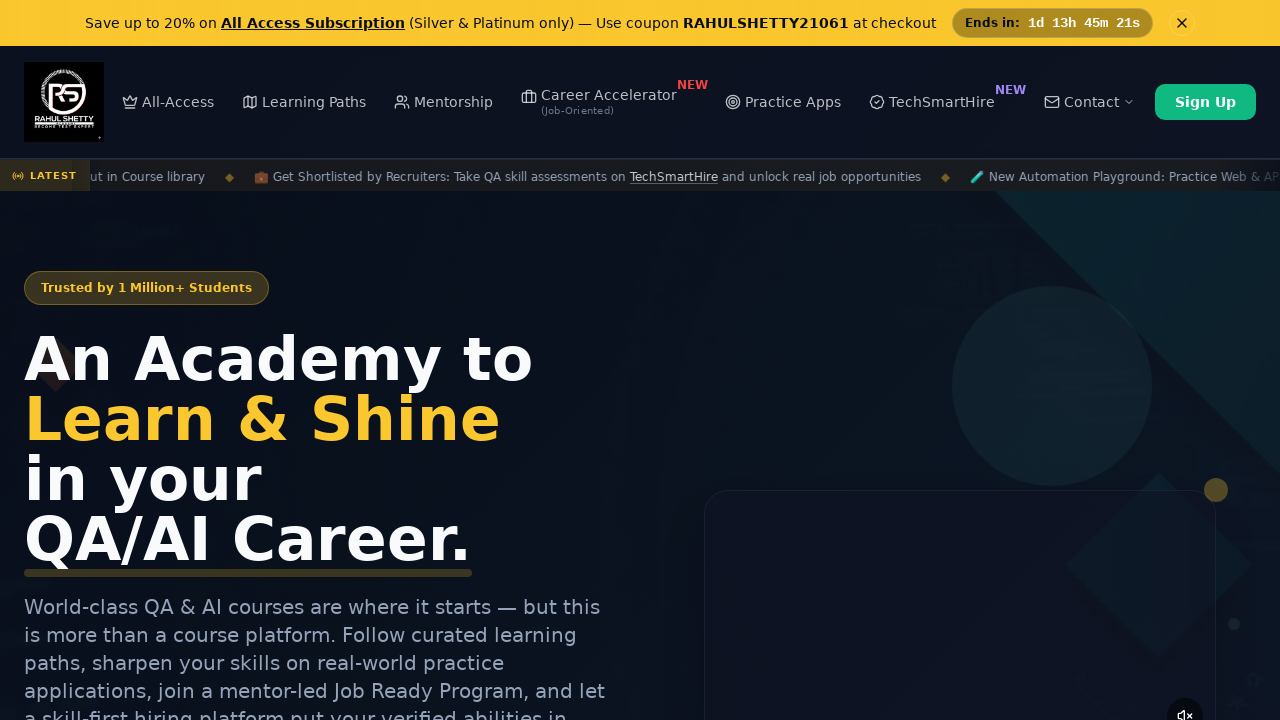